Tests email subscription form by filling in email address and submitting the form

Starting URL: https://chadd.org/for-adults/overview/

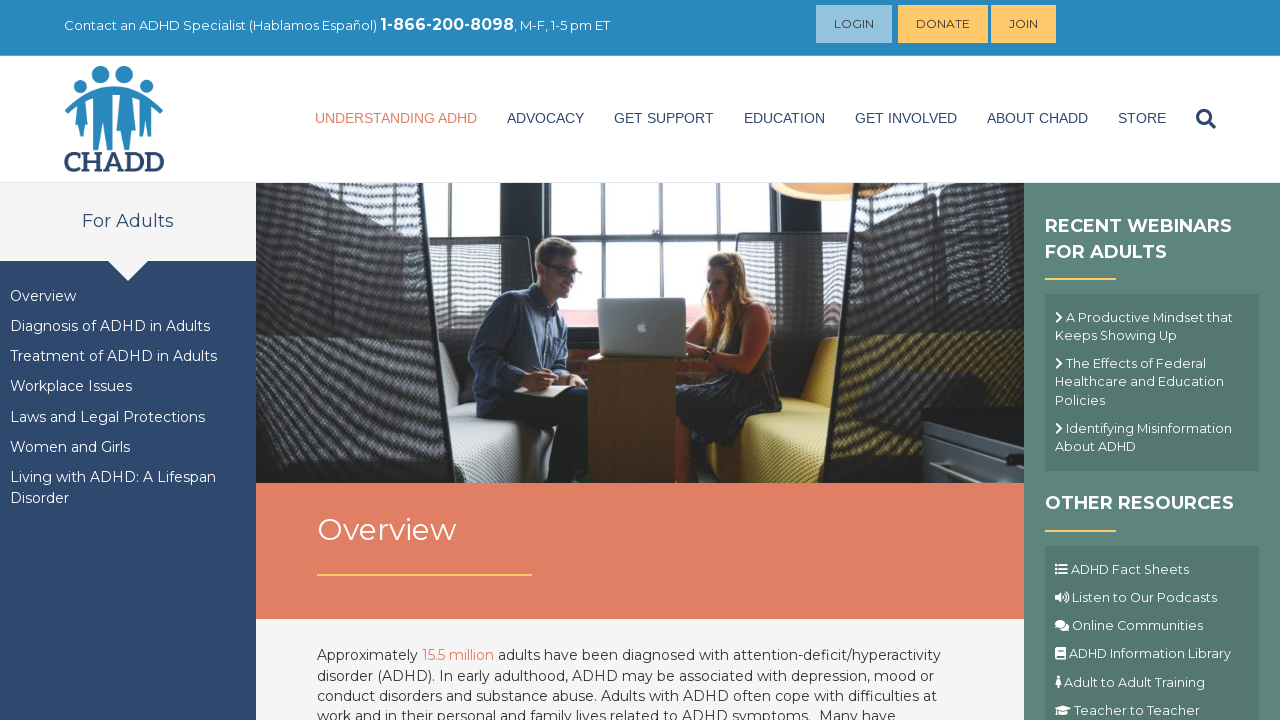

Filled email field with 'testuser2024@example.com' on input[name='EMAIL']
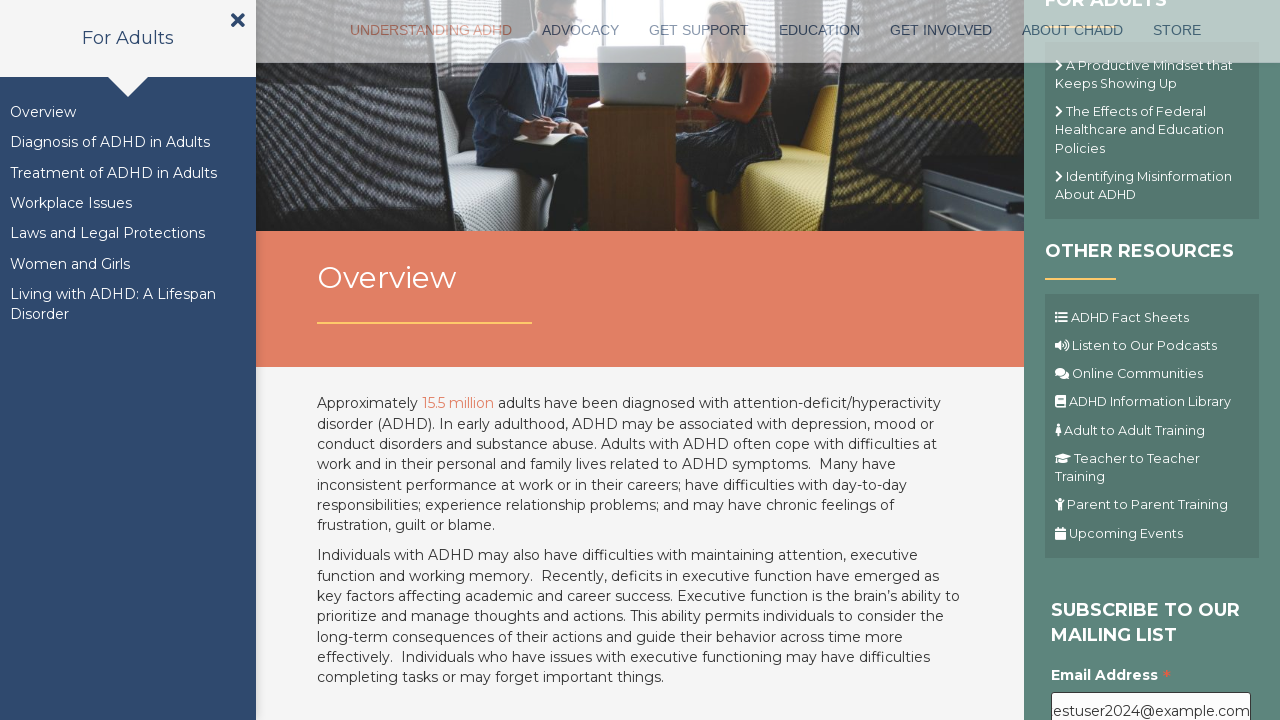

Clicked submit button to subscribe to email at (1111, 361) on .button
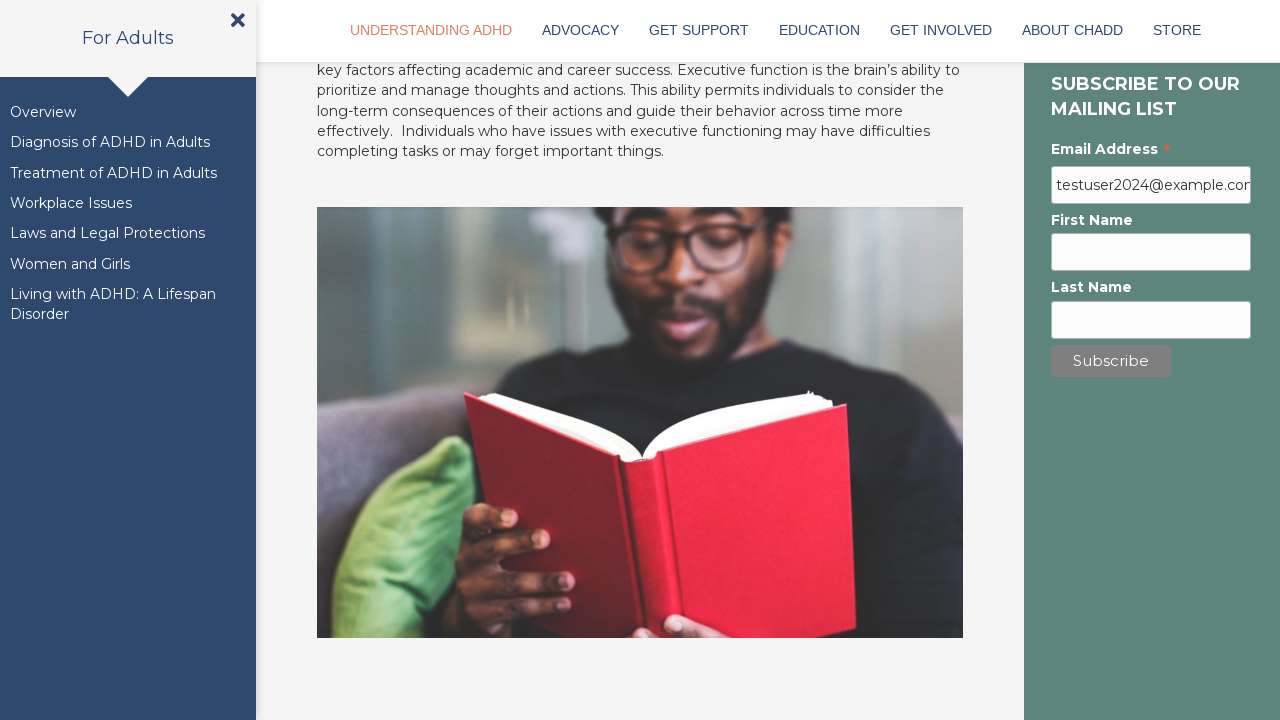

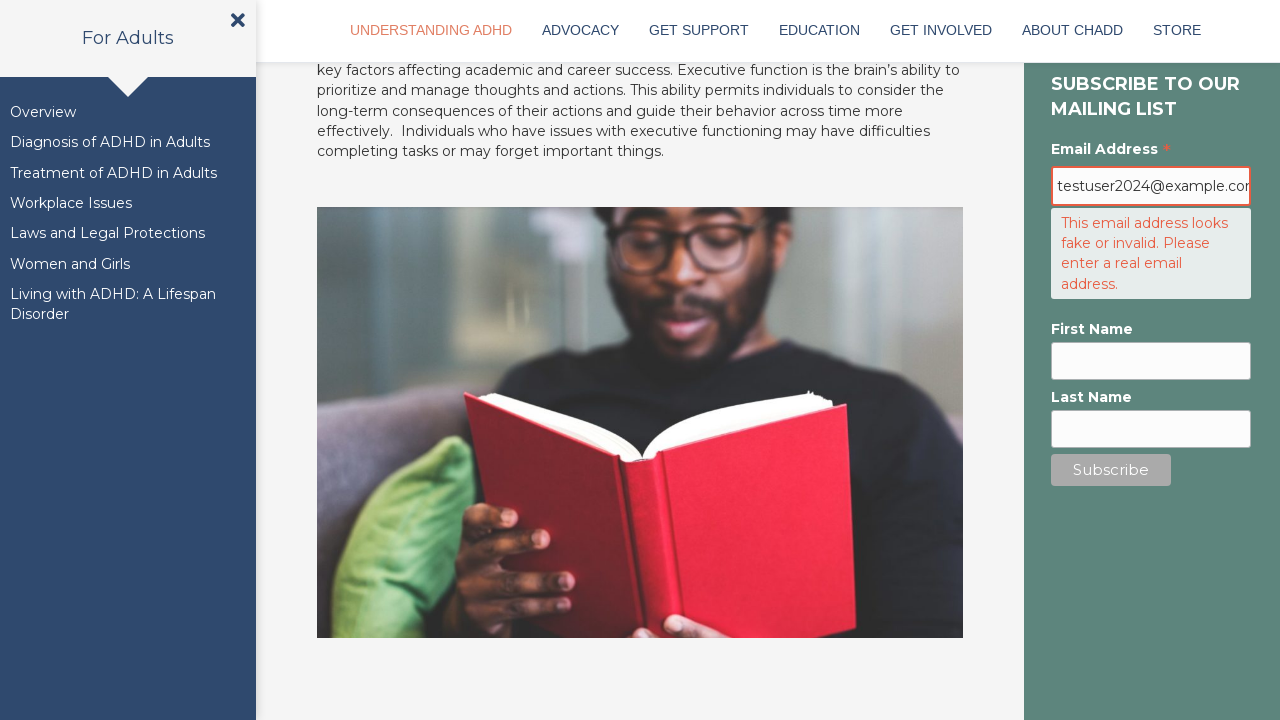